Tests the tasks/questions area on thecode.media by double-clicking on the tab and verifying the resulting page title

Starting URL: https://thecode.media/

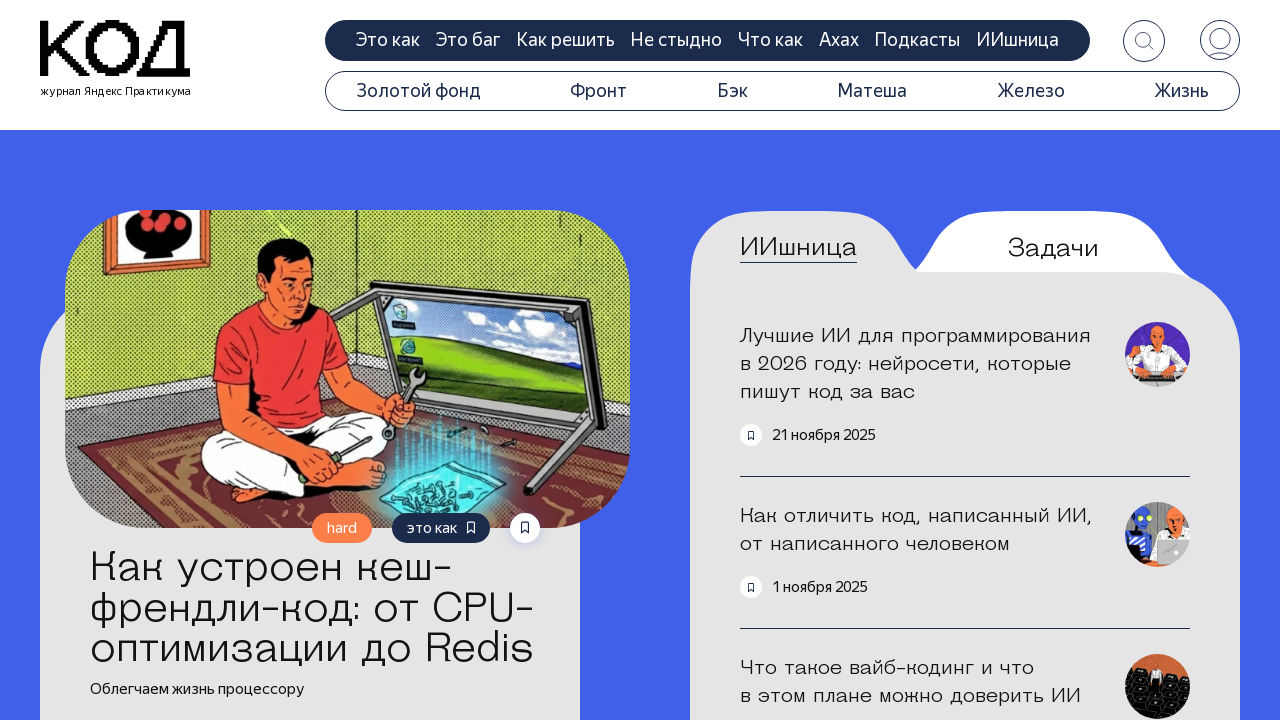

Double-clicked on the tasks/questions tab at (1053, 248) on .tab-questions
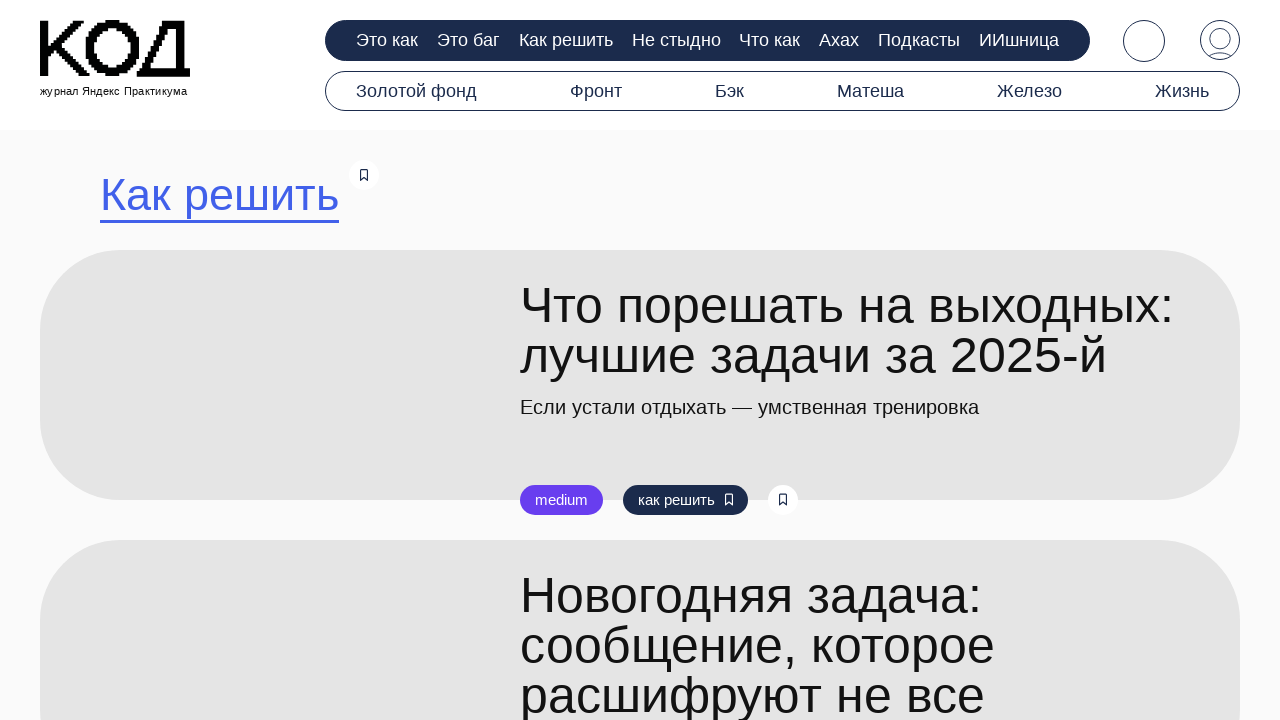

Search title appeared on the page
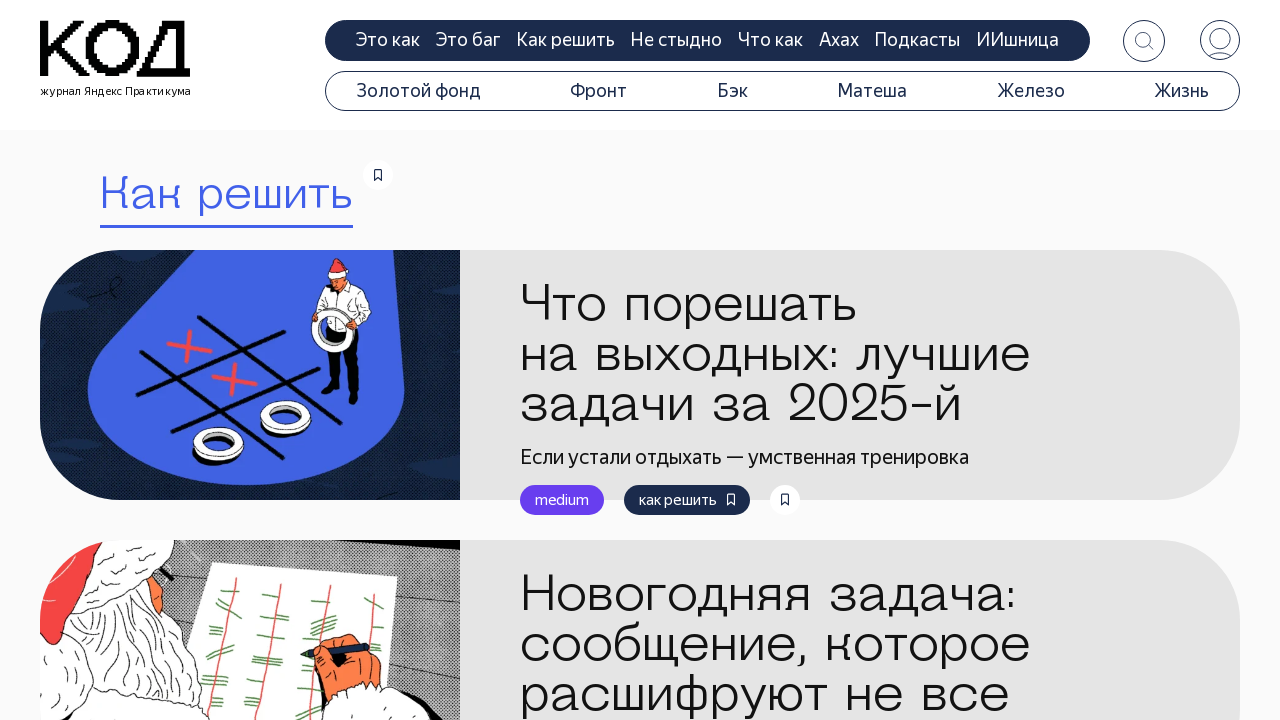

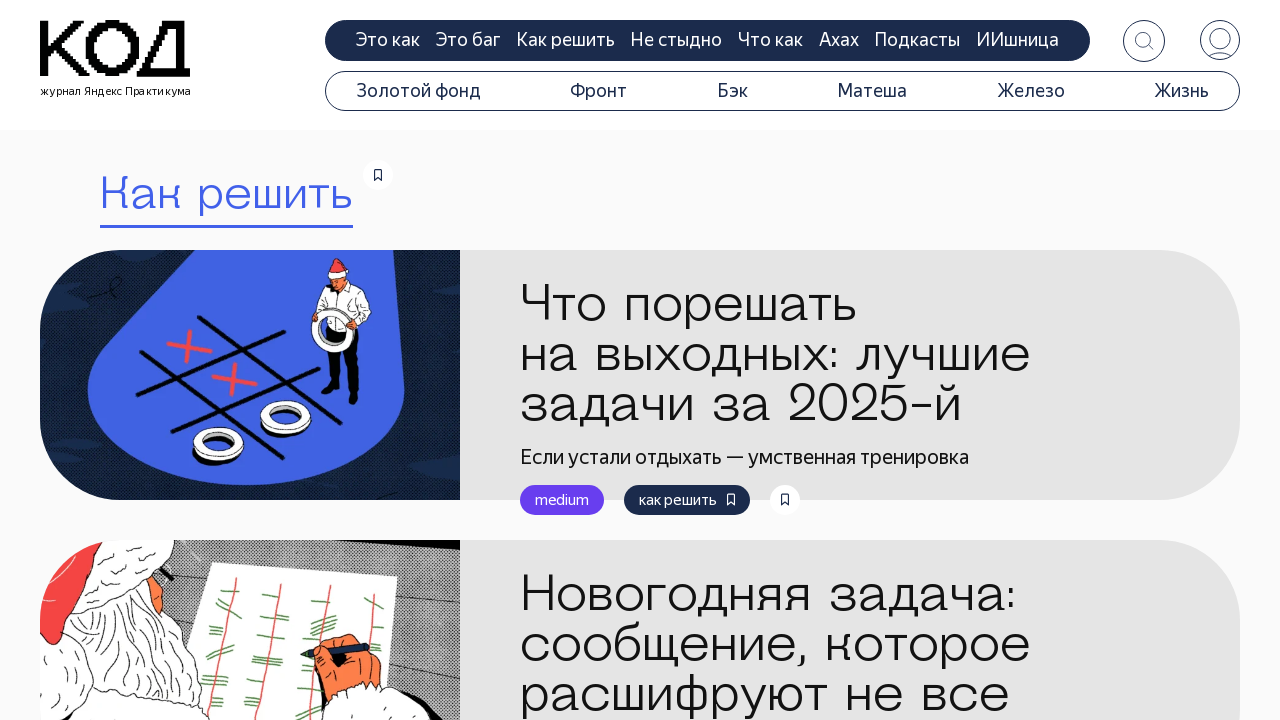